Tests different click actions (single click, double click, right click) on various buttons on a demo page

Starting URL: http://sahitest.com/demo/clicks.htm

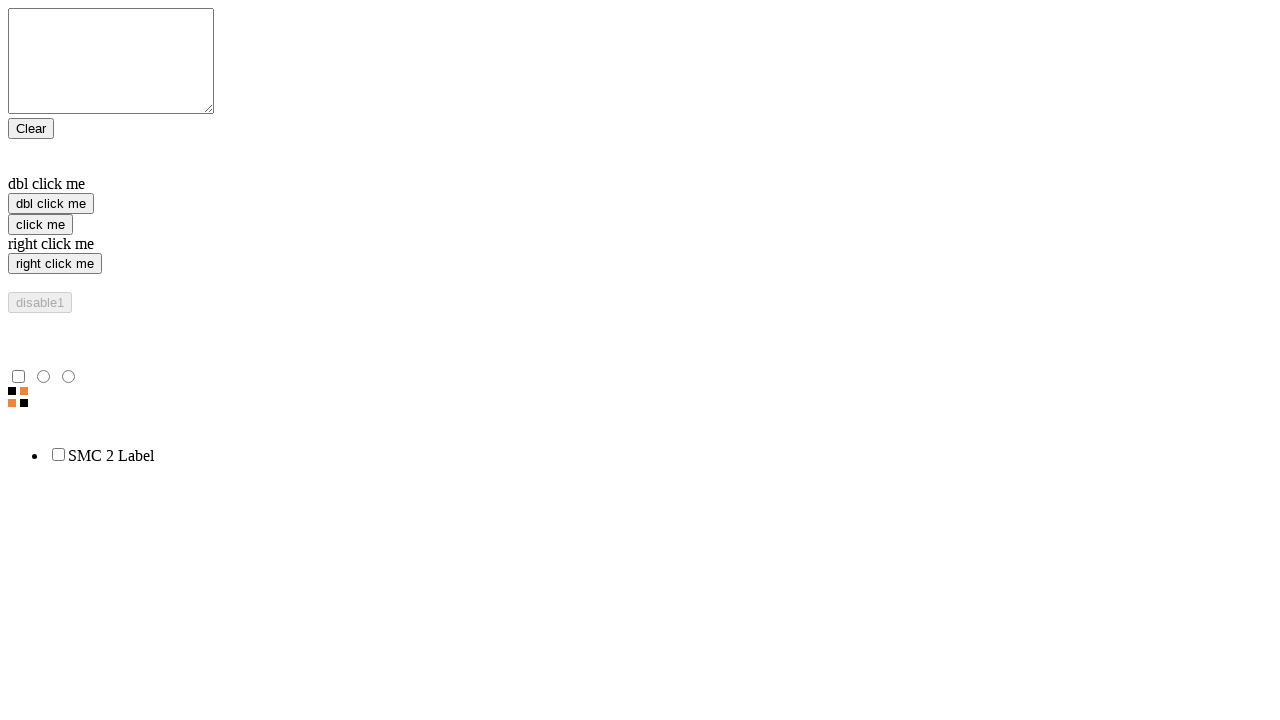

Located single click button
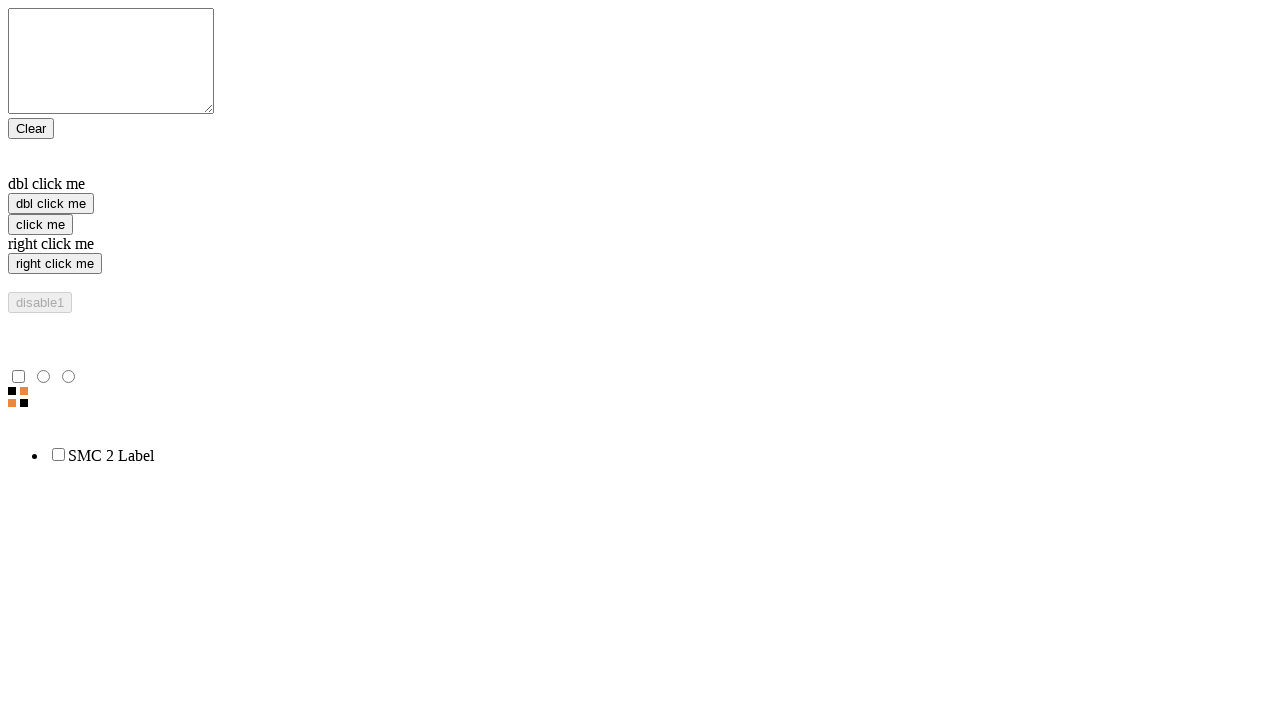

Located double click button
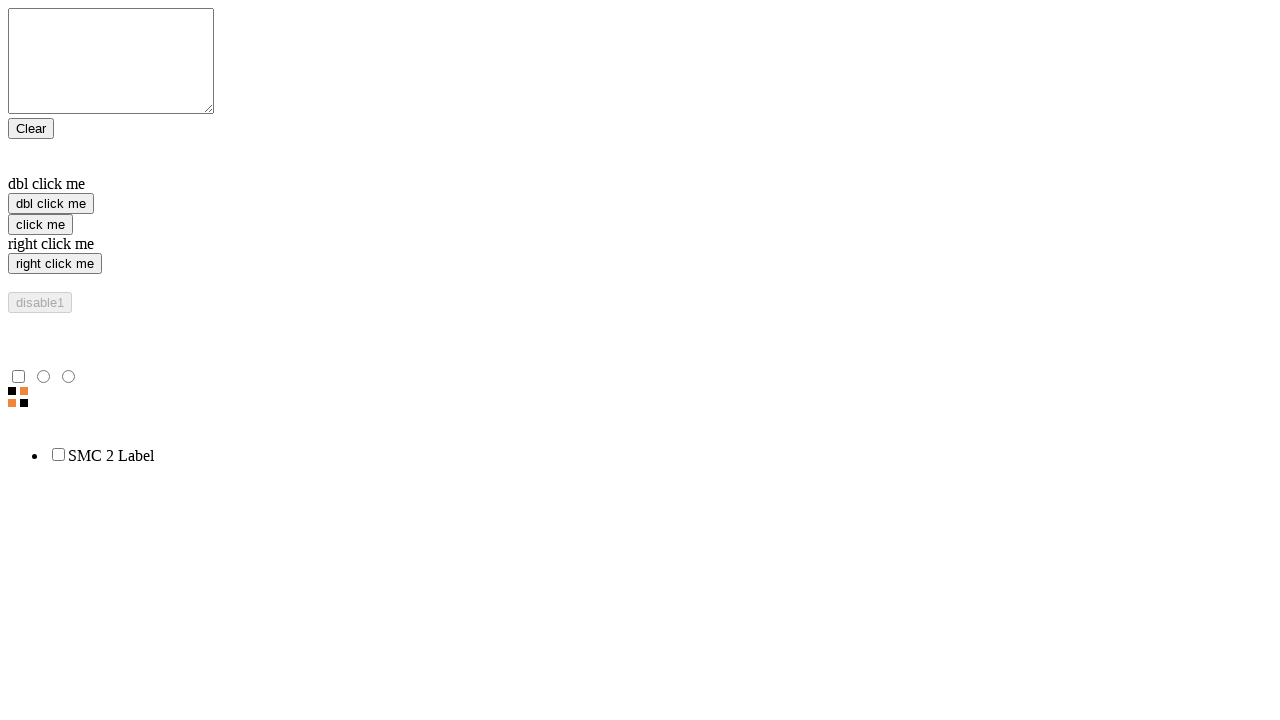

Located right click button
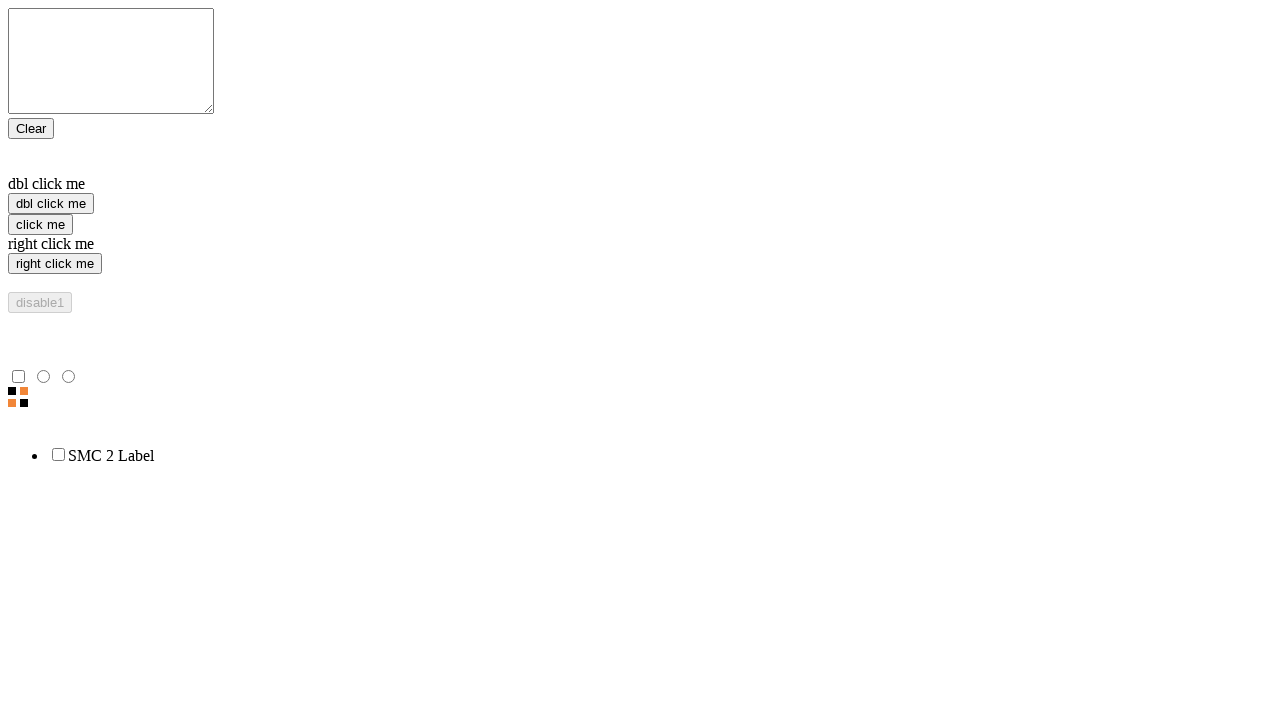

Performed single click on 'click me' button at (40, 224) on xpath=//input[@value="click me"]
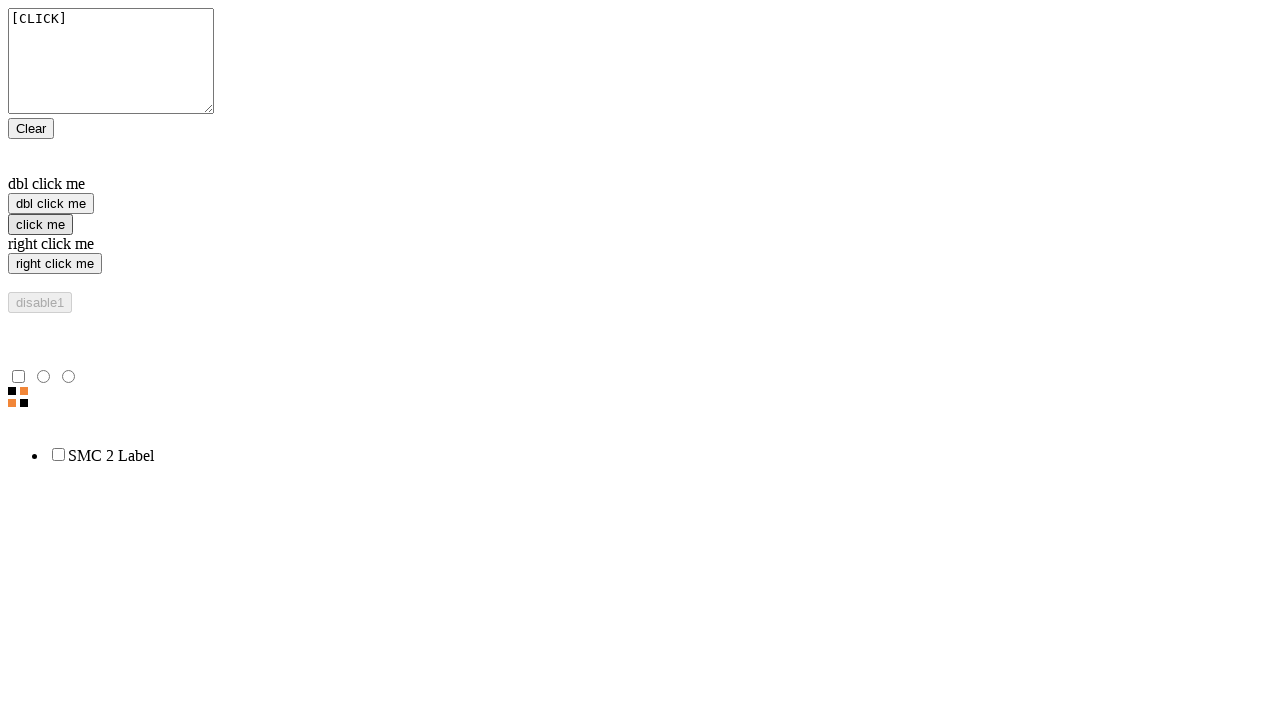

Performed double click on 'dbl click me' button at (51, 204) on xpath=//input[@value="dbl click me"]
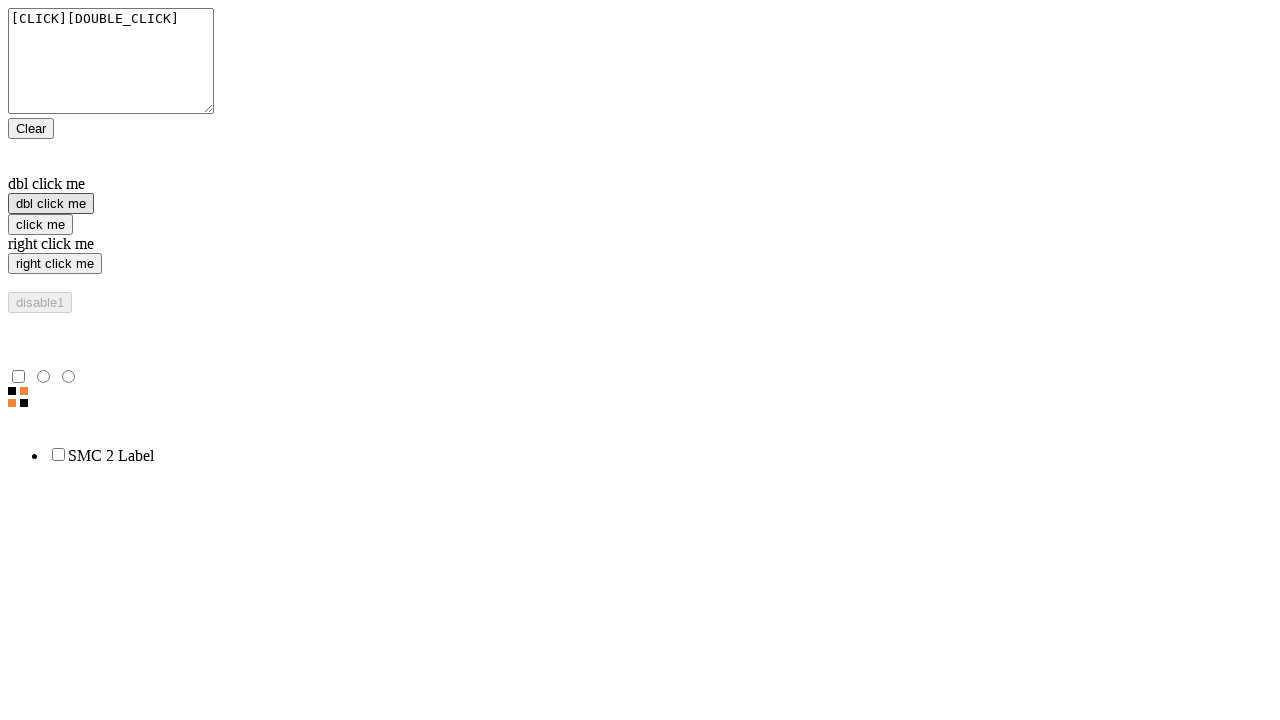

Performed right click on 'right click me' button at (55, 264) on xpath=//input[@value="right click me"]
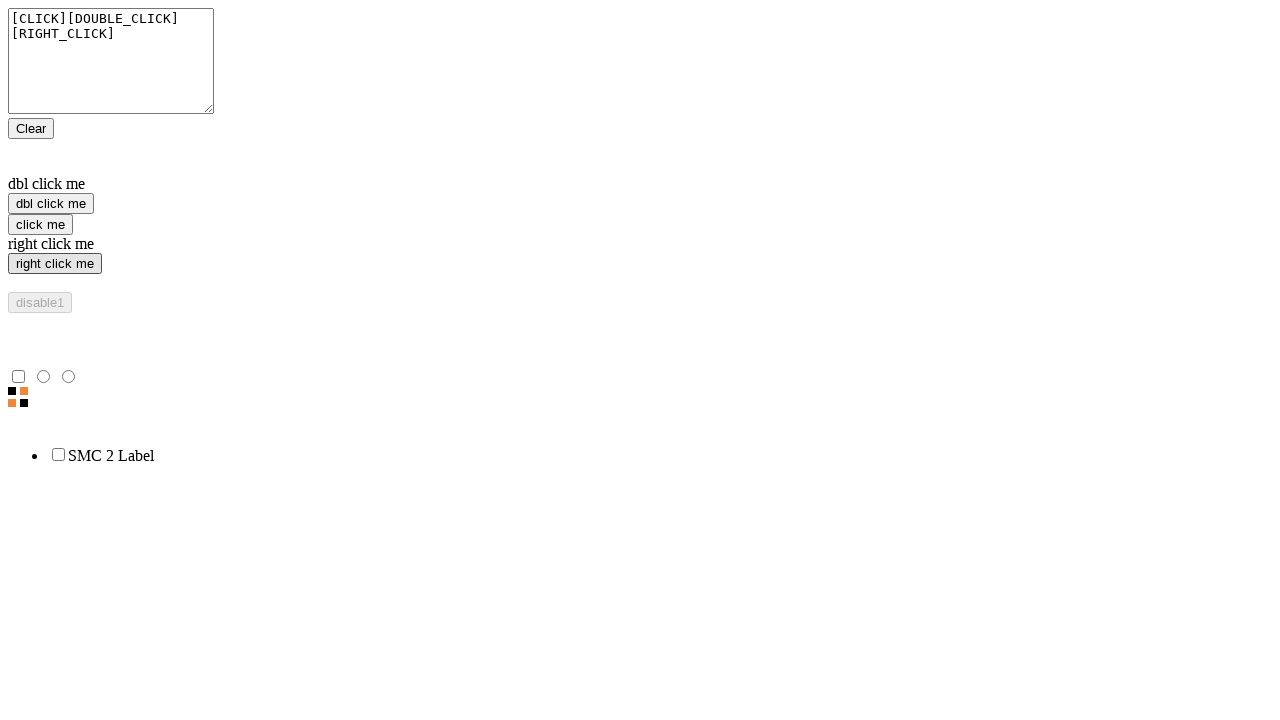

Waited 1 second to observe results
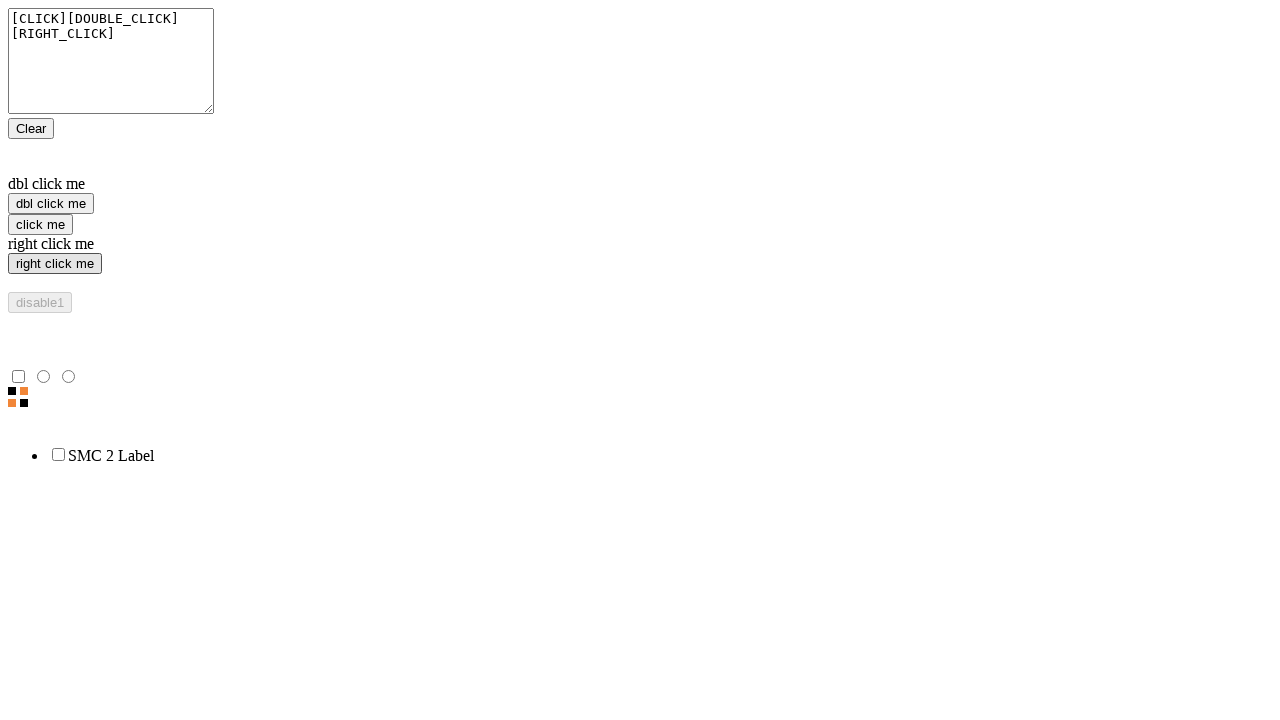

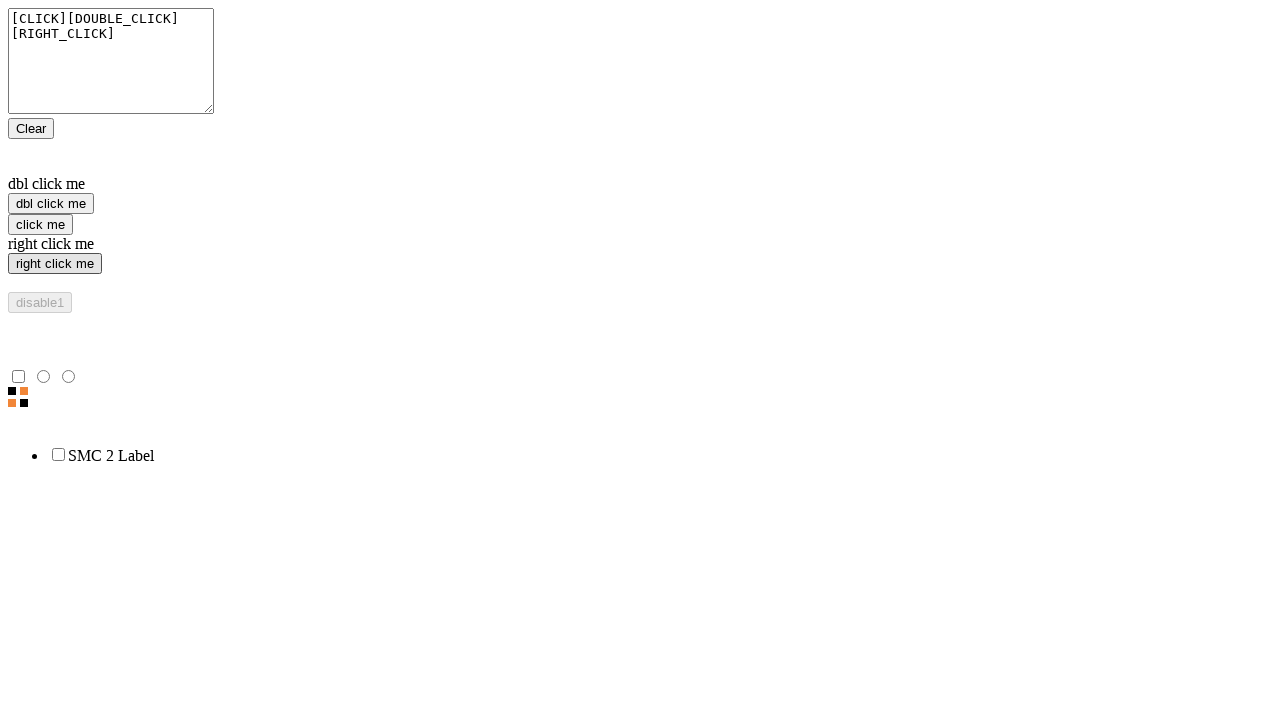